Tests navigation and button interaction on the automationbykrishna website, clicking through to the Basic section and triggering an alert dialog

Starting URL: http://automationbykrishna.com/

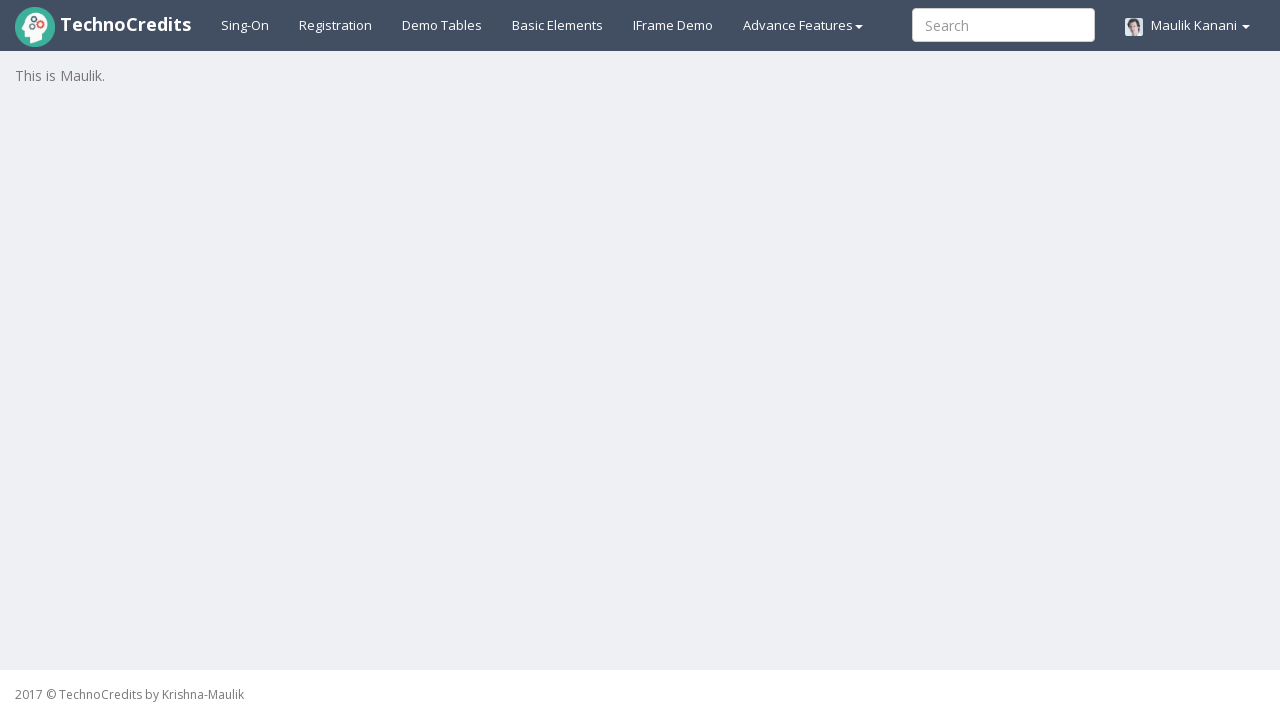

Clicked on the 'Basic' link at (558, 25) on a:has-text('Basic')
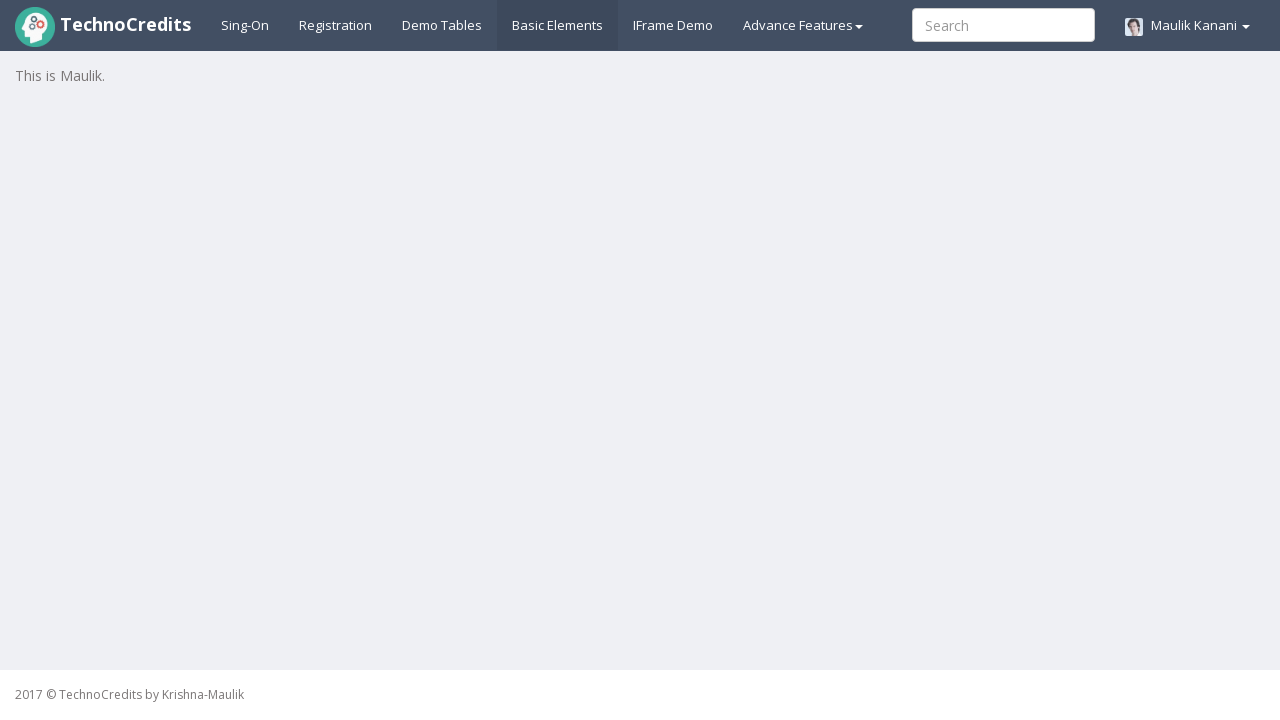

Scrolled down the page by 250 pixels
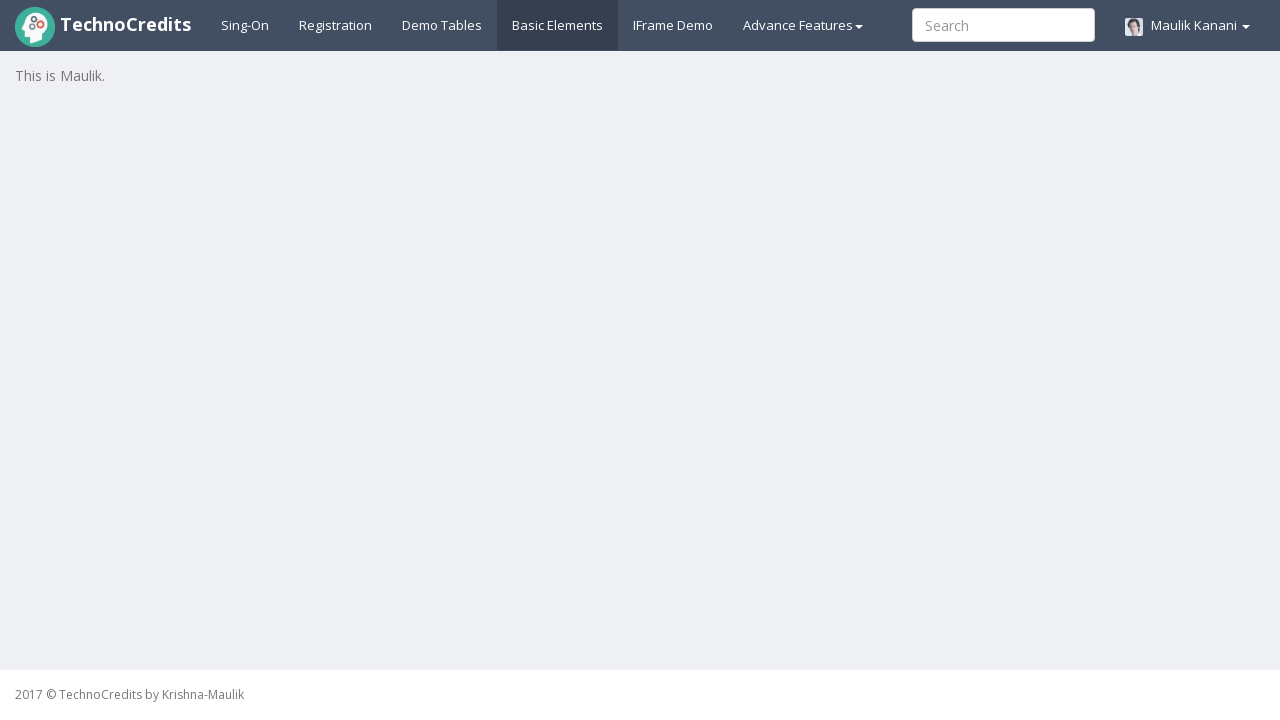

Waited 2 seconds for scroll to complete
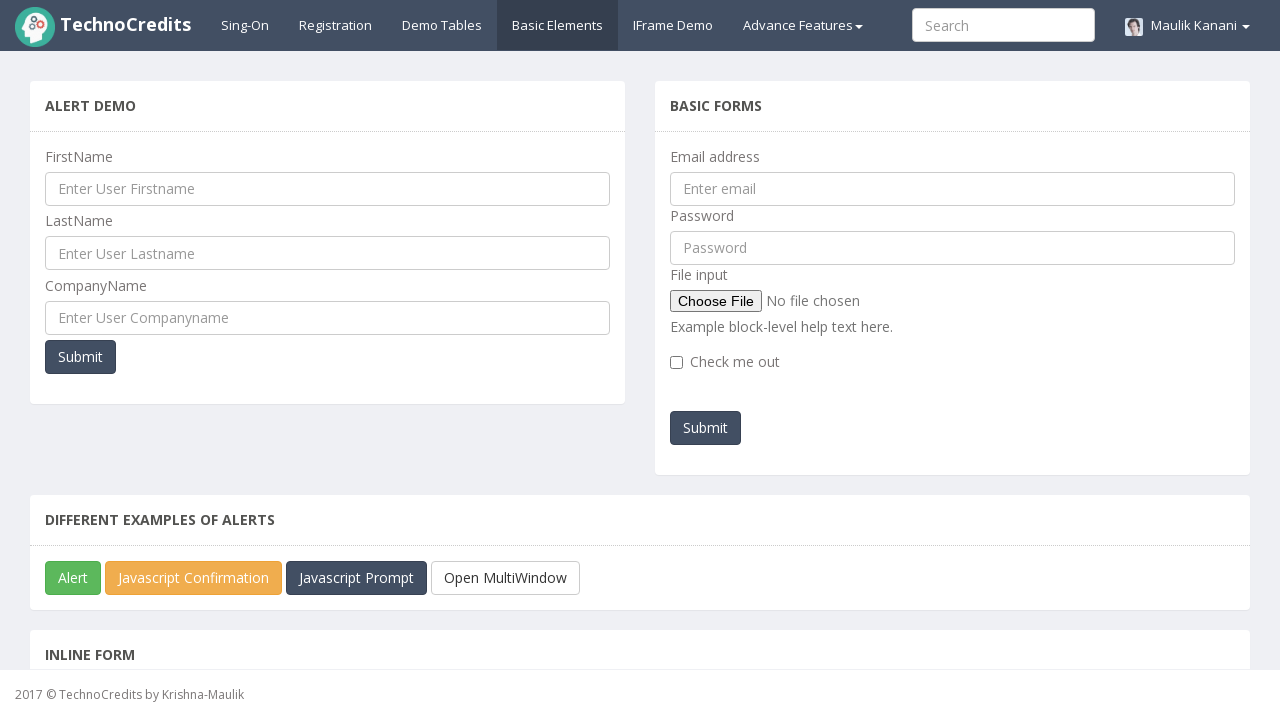

Set up dialog handler to accept alerts
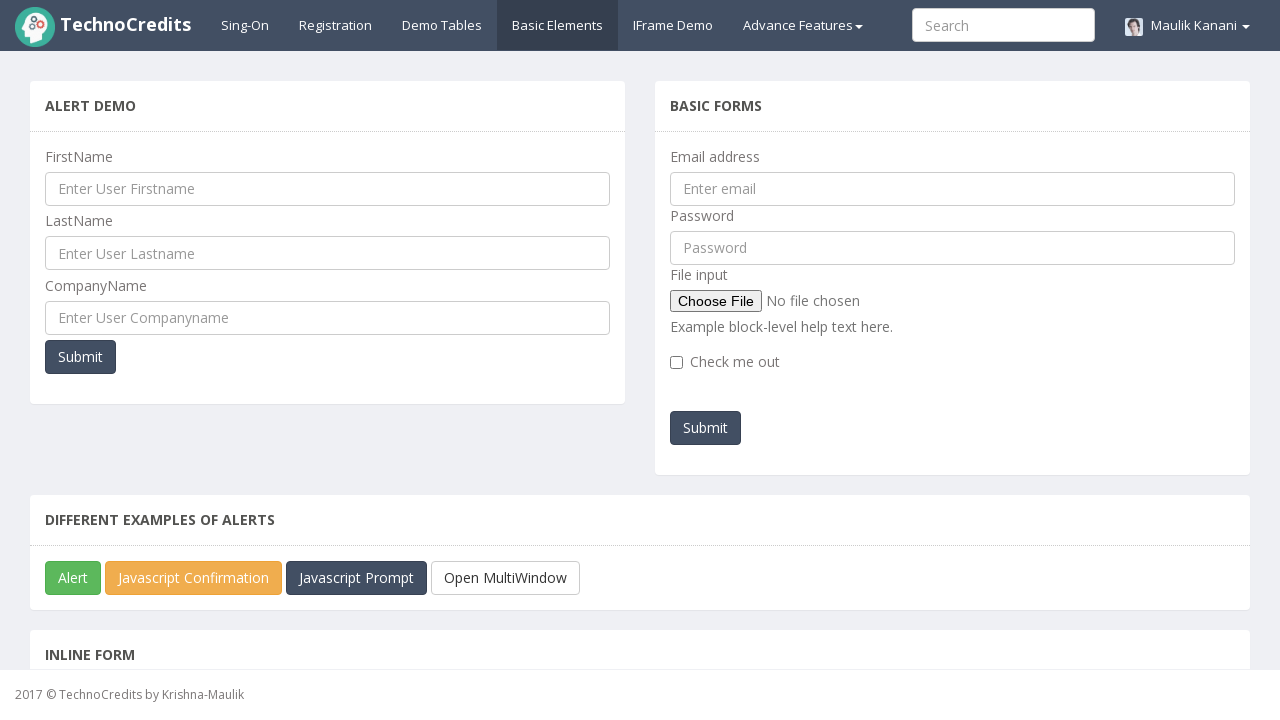

Clicked the success button, triggering an alert dialog at (73, 578) on button.btn.btn-success
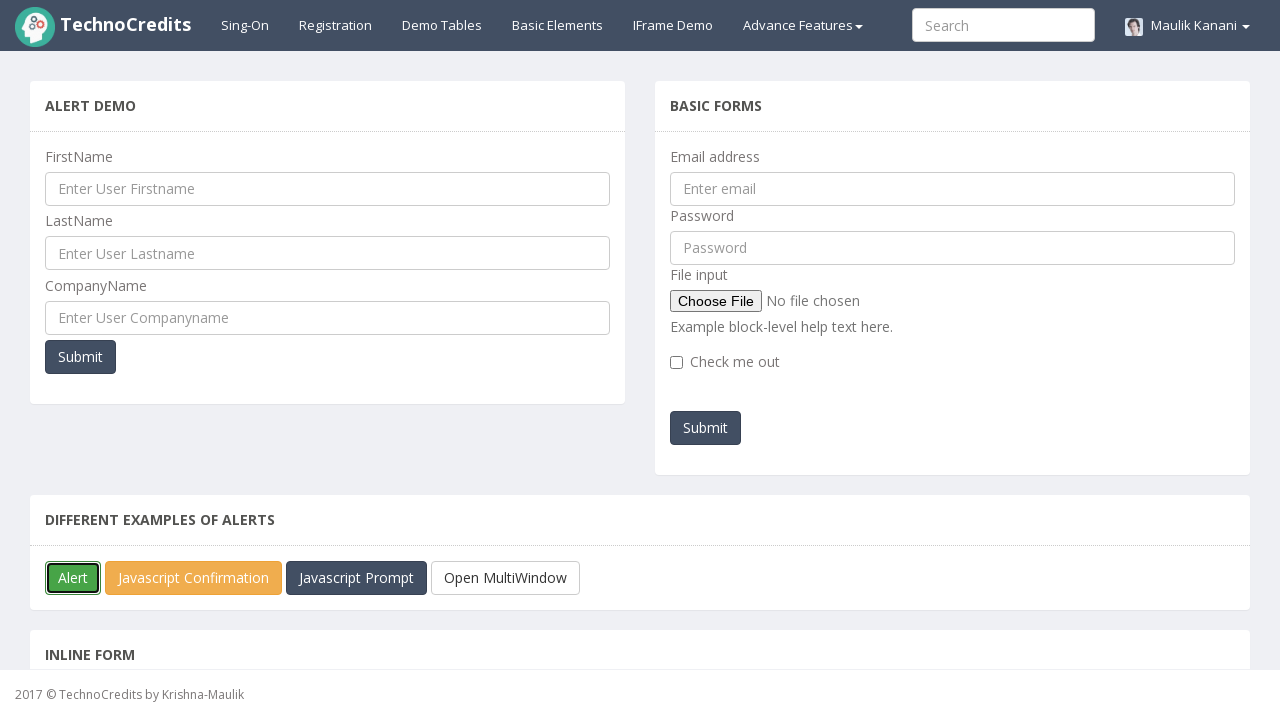

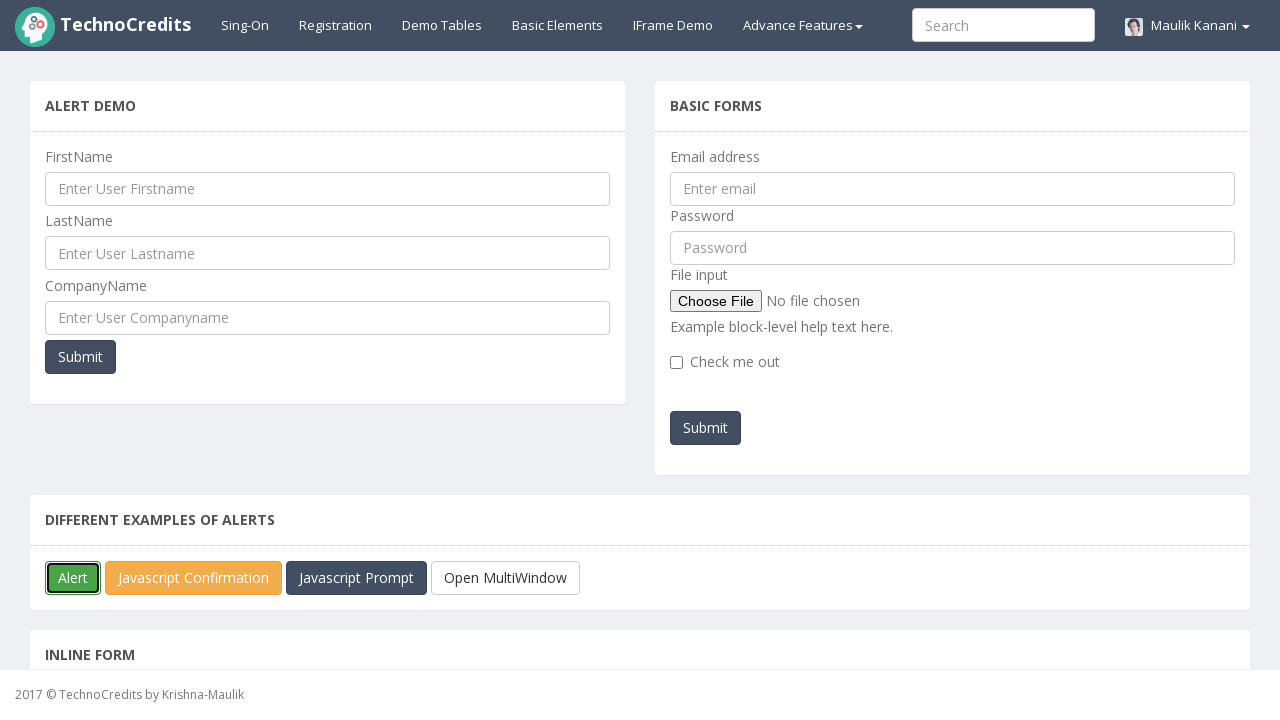